Tests right-click context menu functionality by performing a context click on a button element

Starting URL: http://swisnl.github.io/jQuery-contextMenu/demo.html

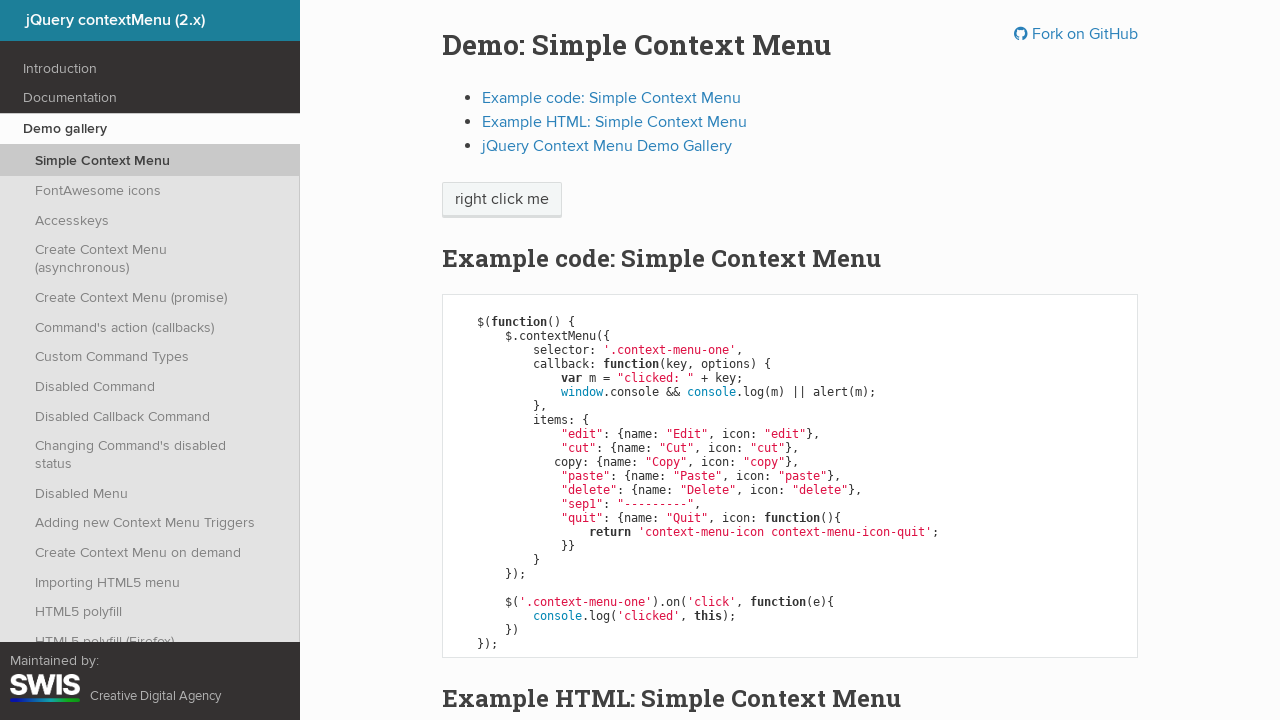

Right-clicked on context menu button at (502, 200) on span.context-menu-one.btn.btn-neutral
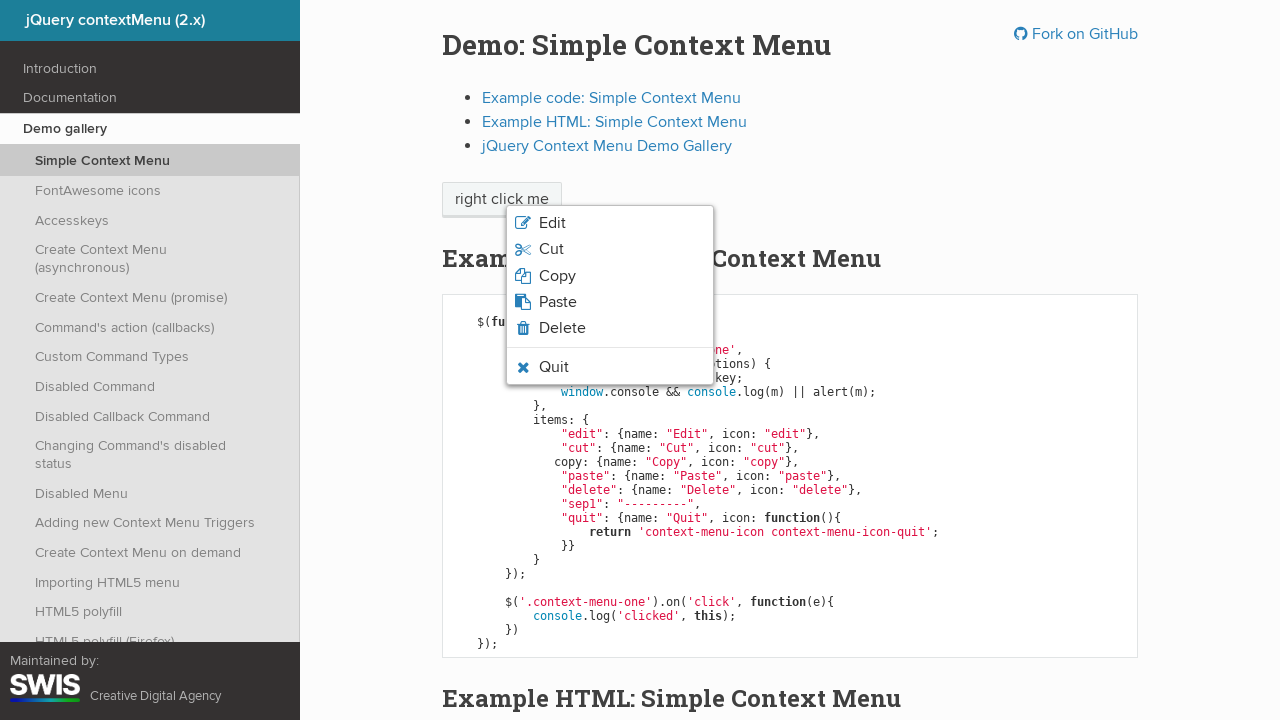

Context menu appeared and became visible
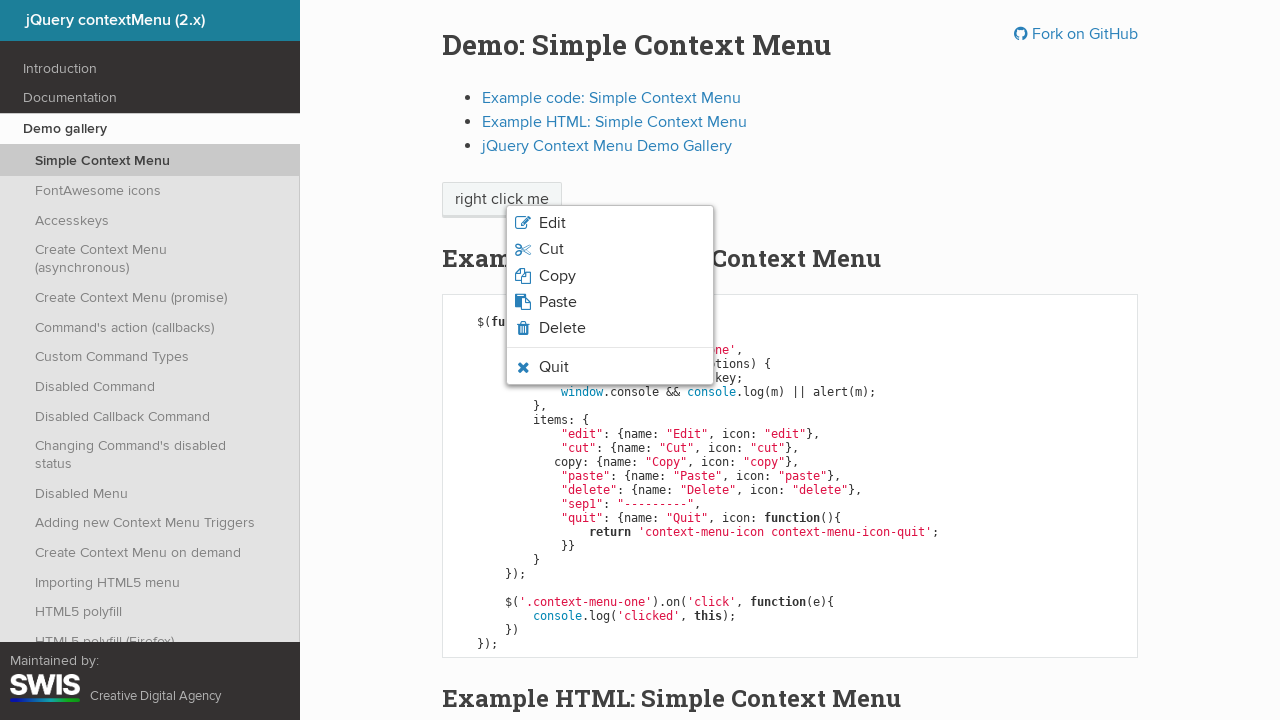

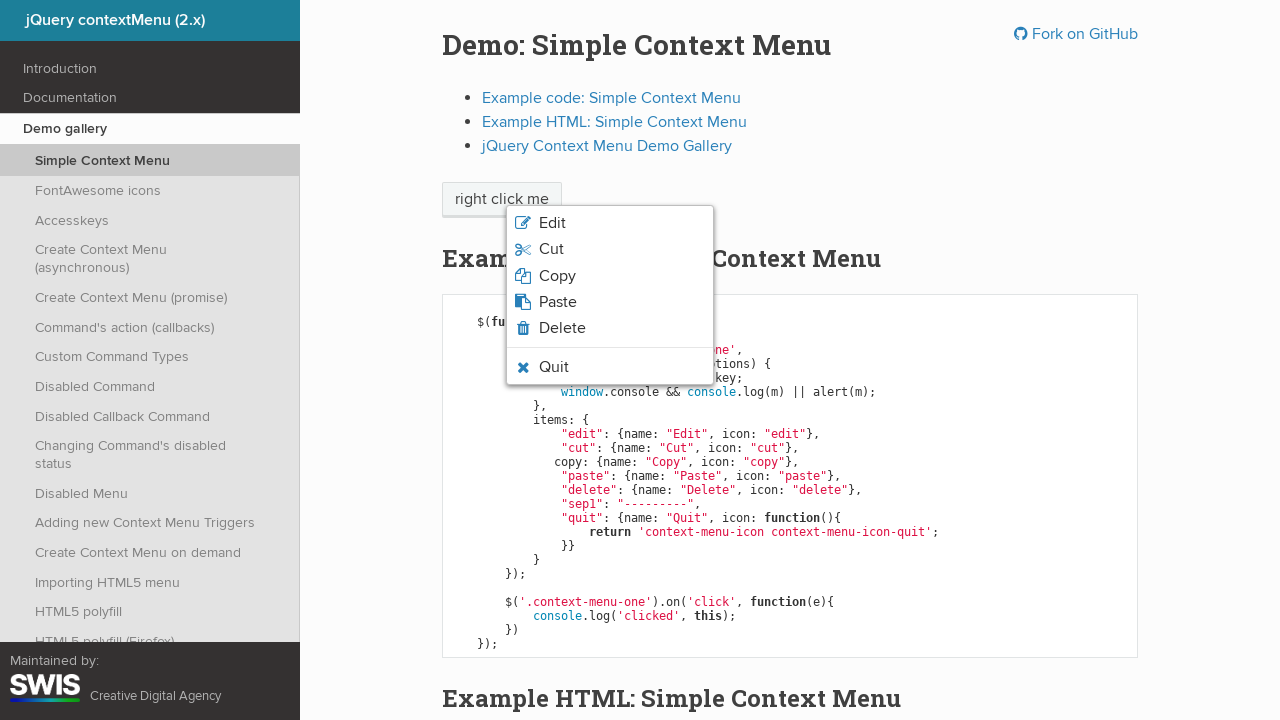